Tests login error message validation by submitting incorrect credentials and verifying the error message displayed

Starting URL: https://login1.nextbasecrm.com/

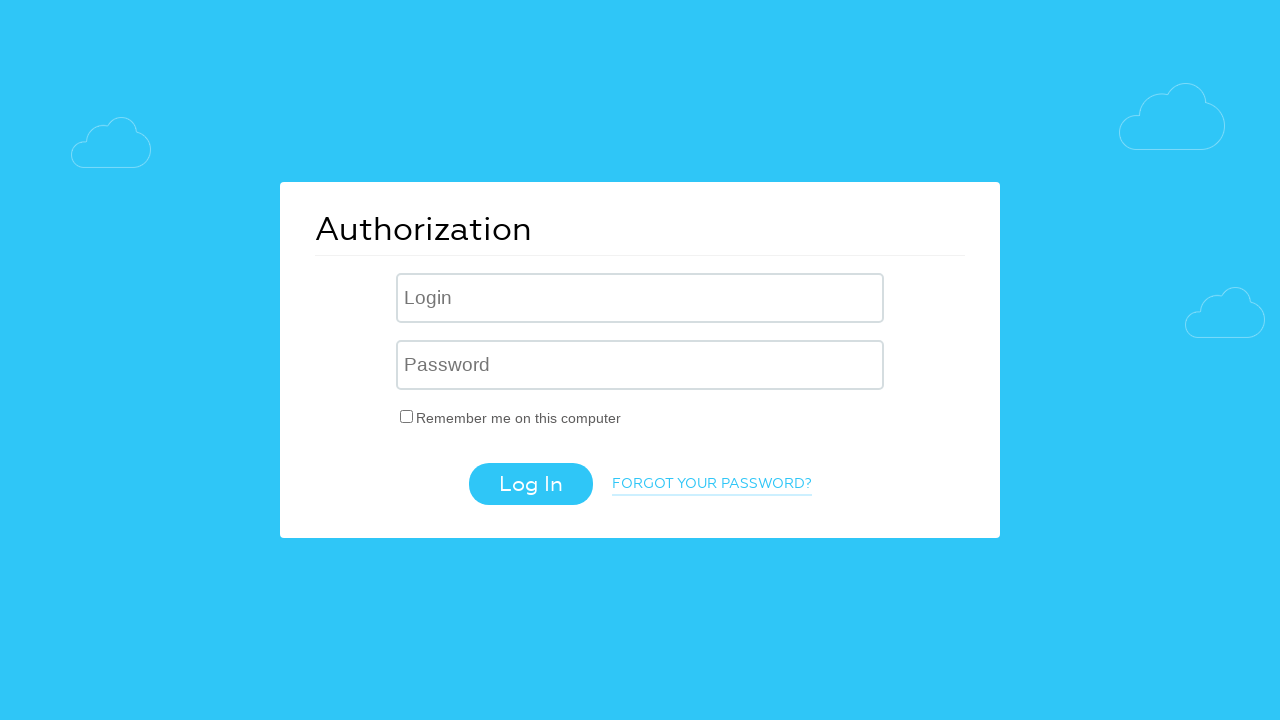

Filled username field with 'testuser123' on .login-inp
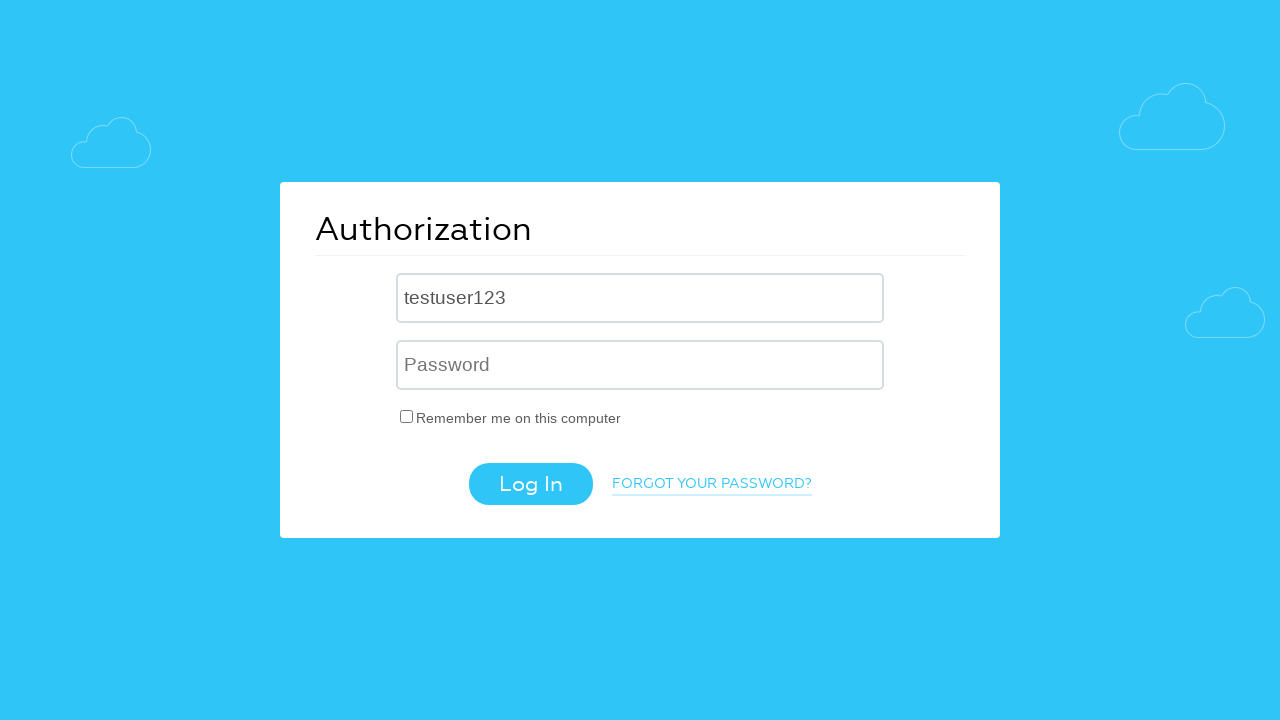

Filled password field with 'wrongpass456' on input[name='USER_PASSWORD']
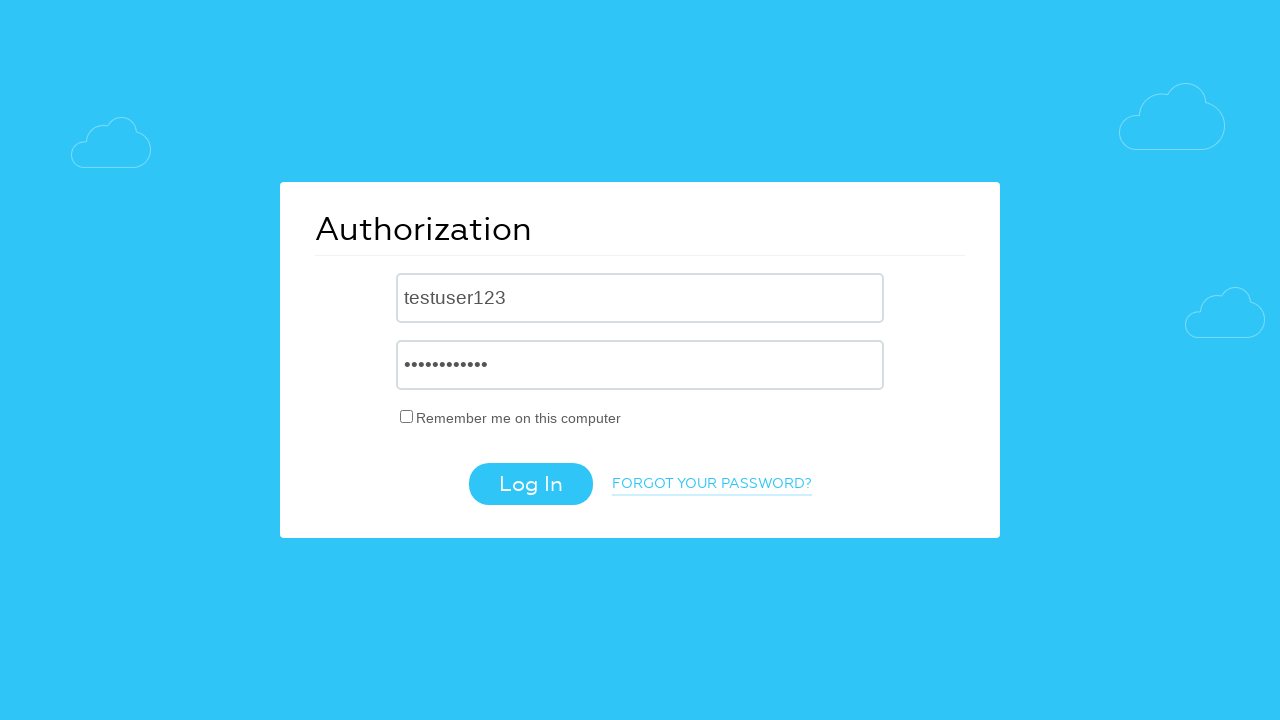

Clicked login button with incorrect credentials at (530, 484) on .login-btn
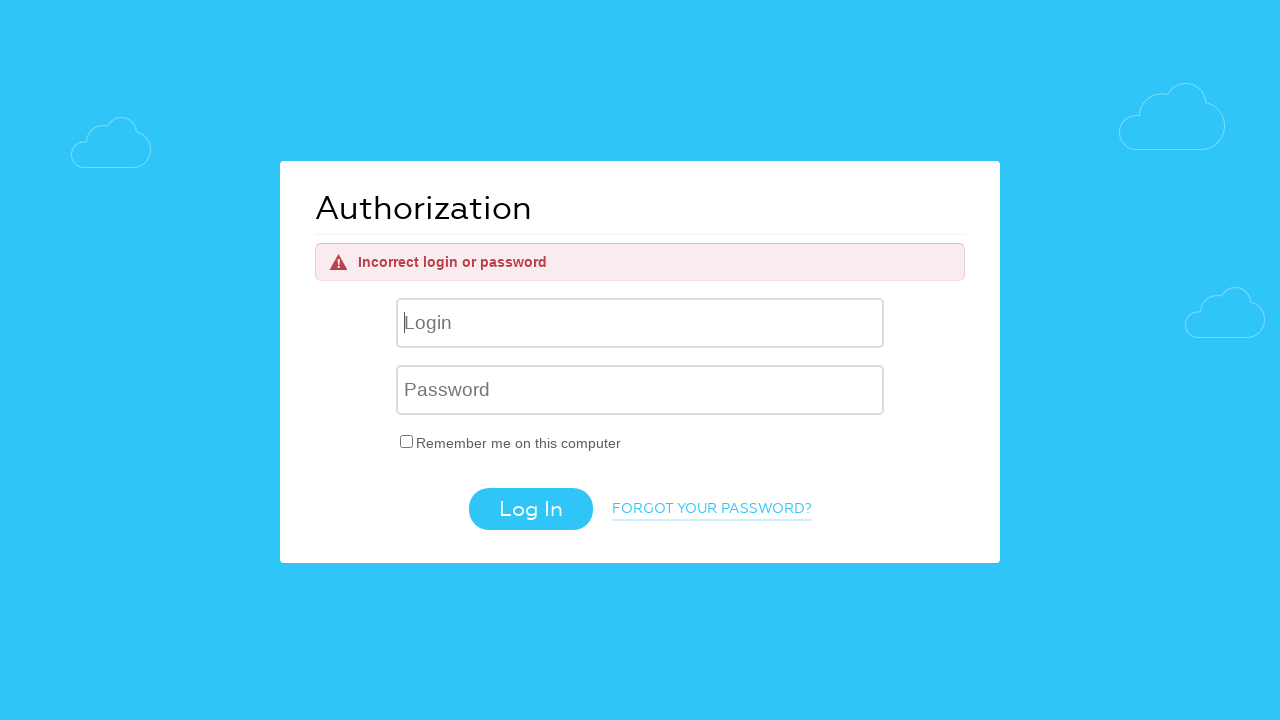

Error message appeared on page
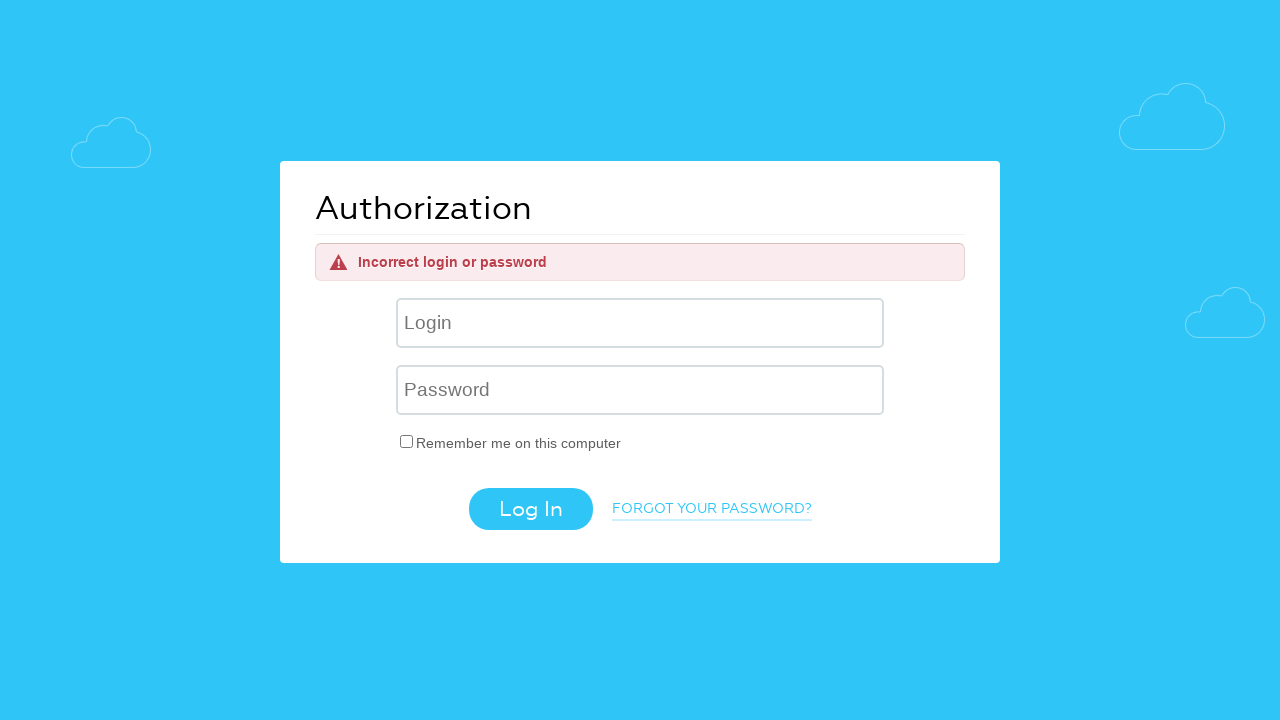

Retrieved error message text
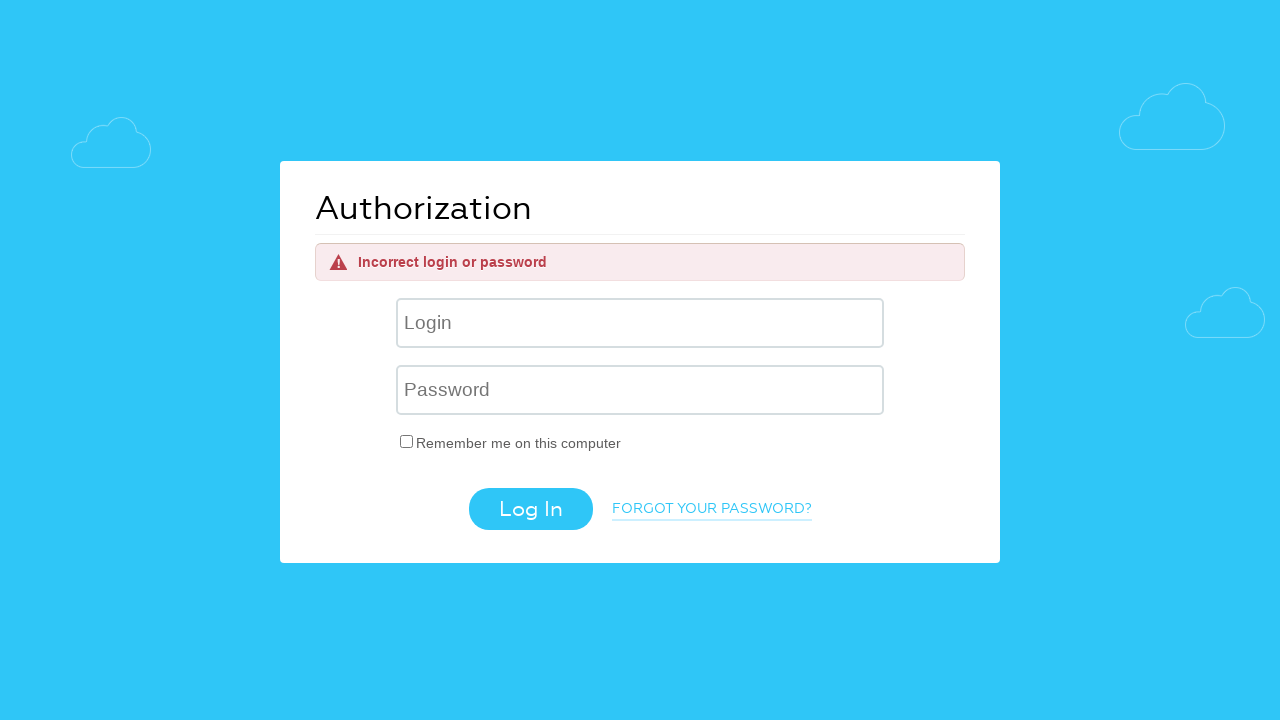

Verified error message displays 'Incorrect login or password'
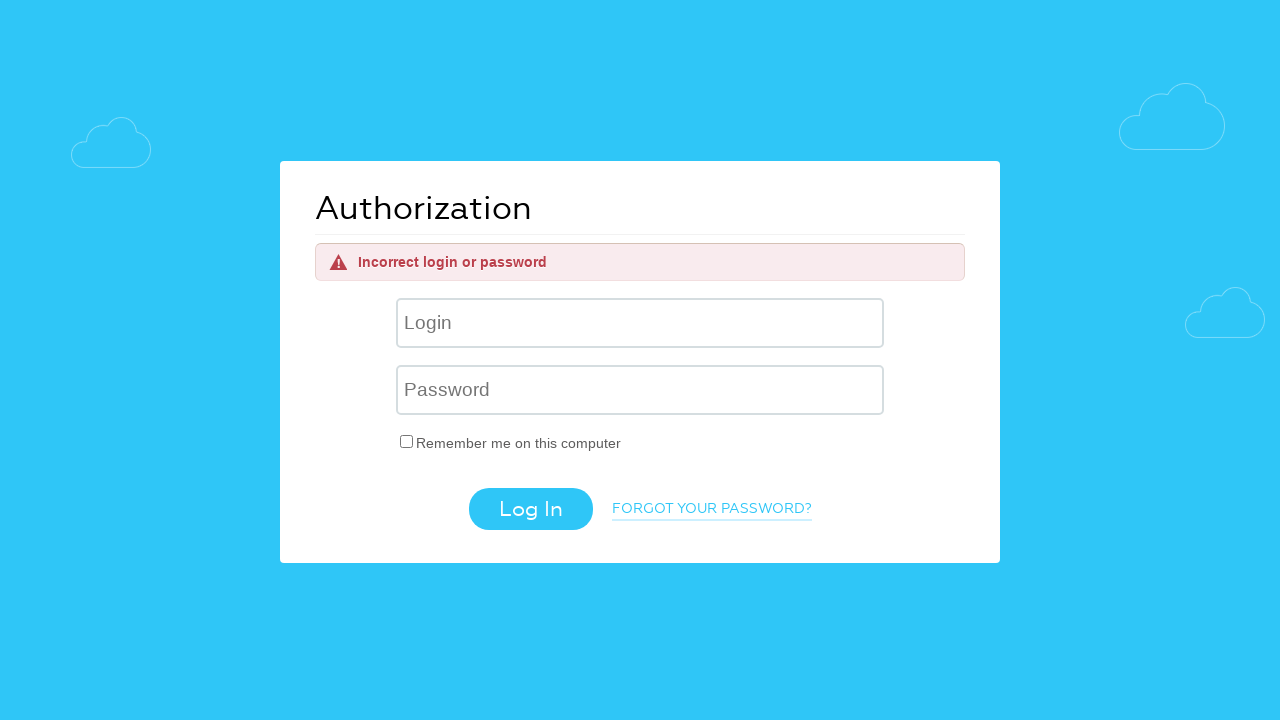

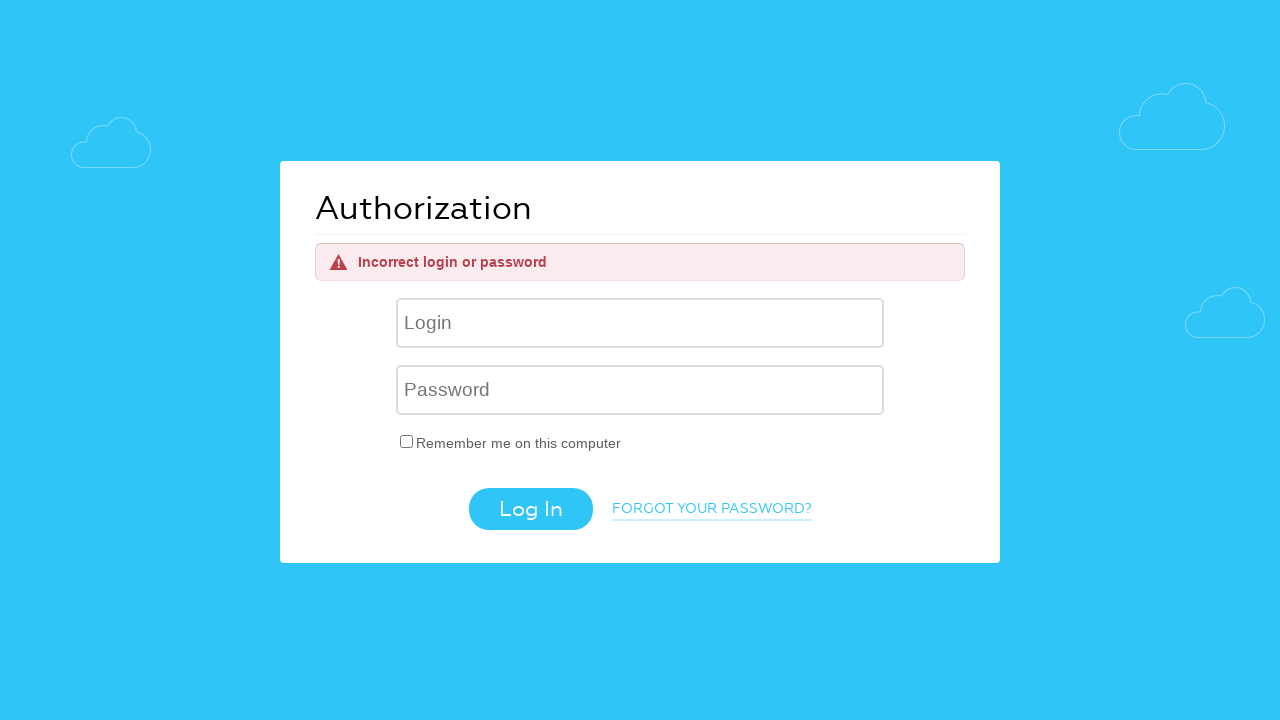